Tests drag and drop functionality by switching to an iframe and dragging an element to a new position using mouse actions

Starting URL: https://jqueryui.com/draggable/

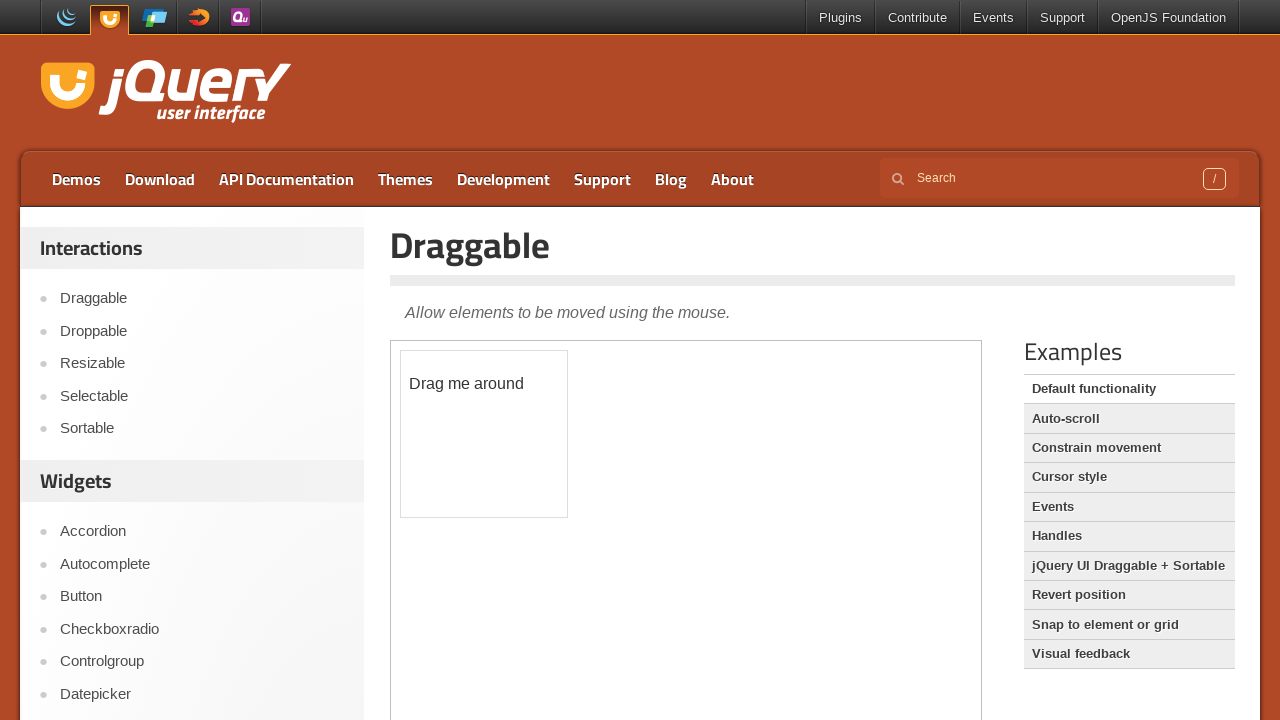

Located the first iframe on the page
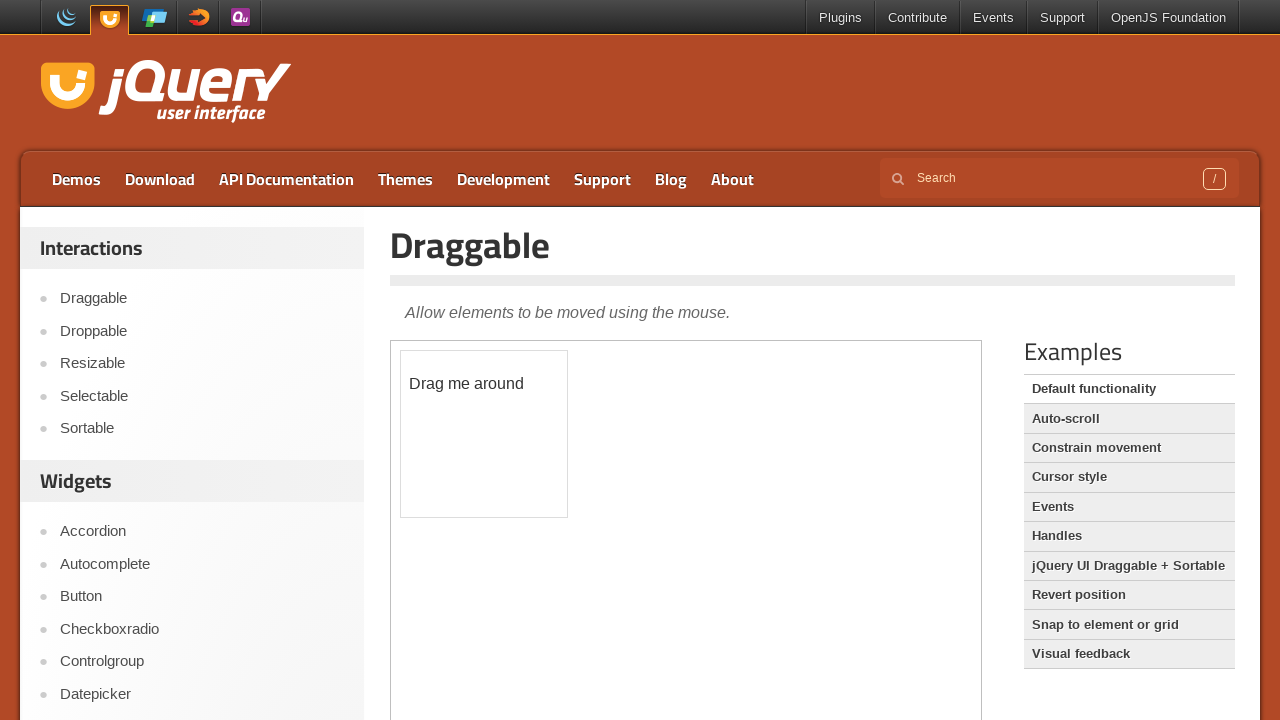

Located the draggable element with id 'draggable' inside the iframe
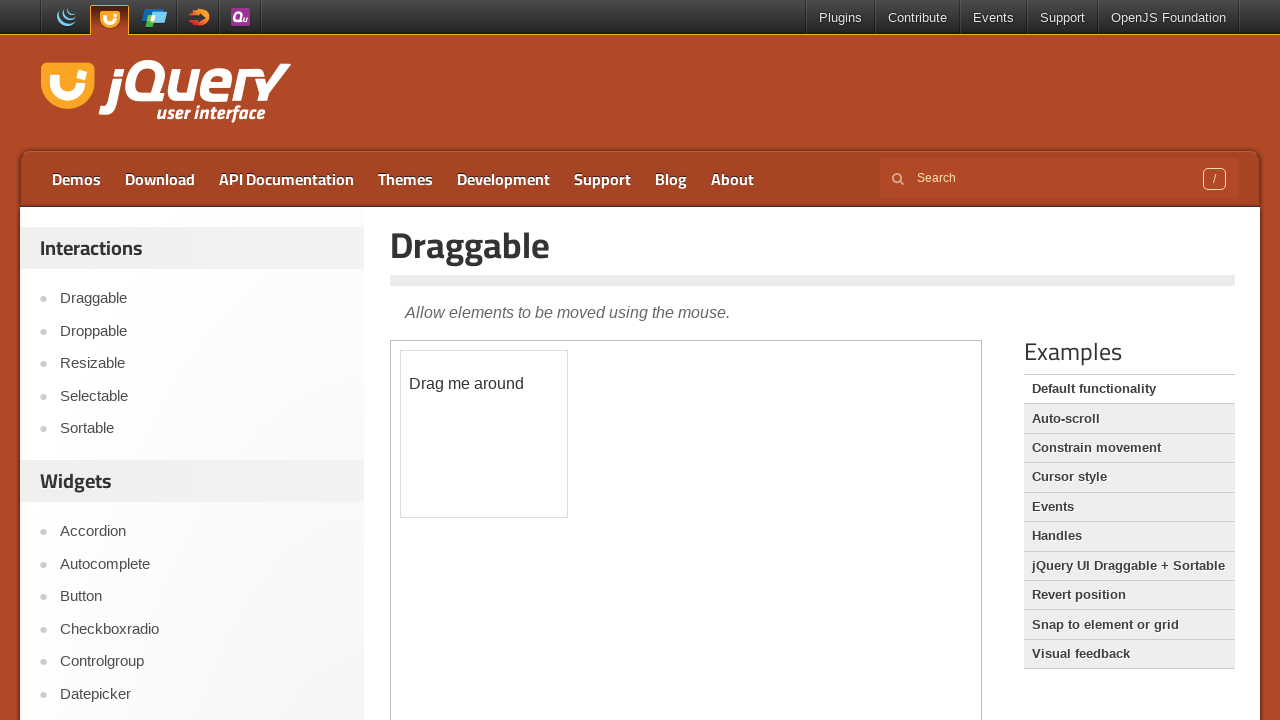

Draggable element became visible
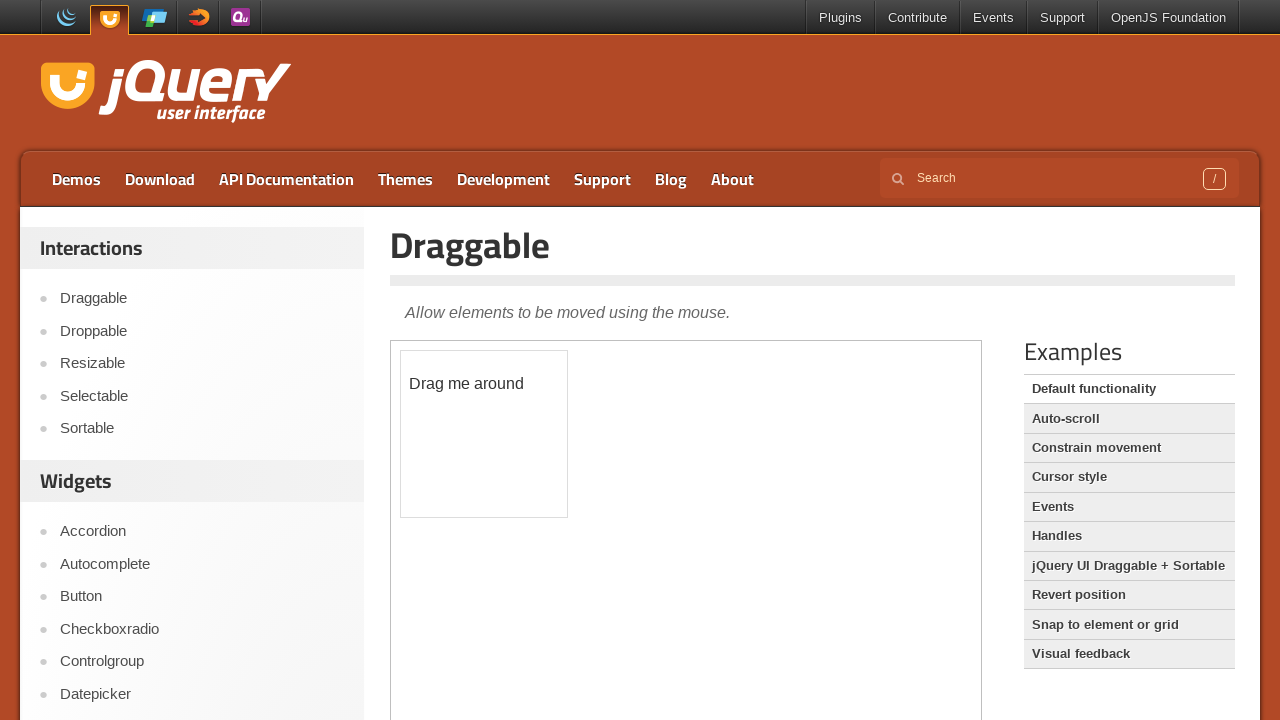

Retrieved bounding box coordinates of the draggable element
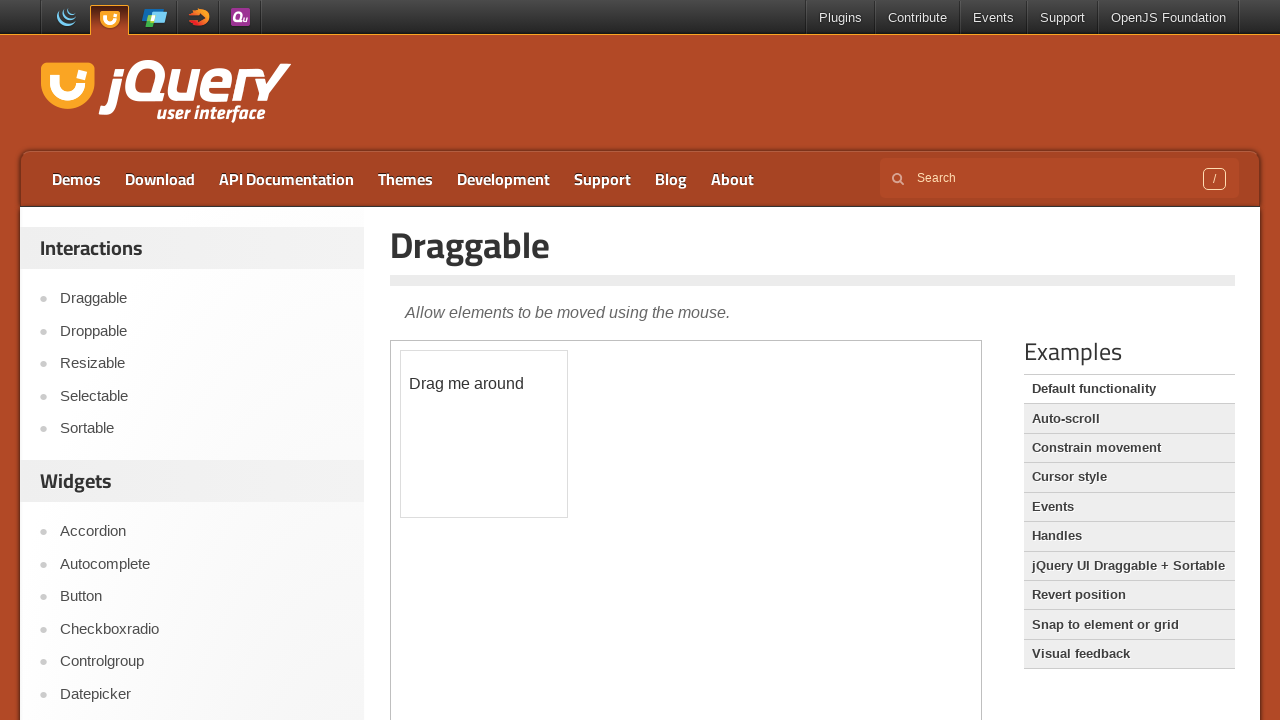

Moved mouse to the center of the draggable element at (484, 434)
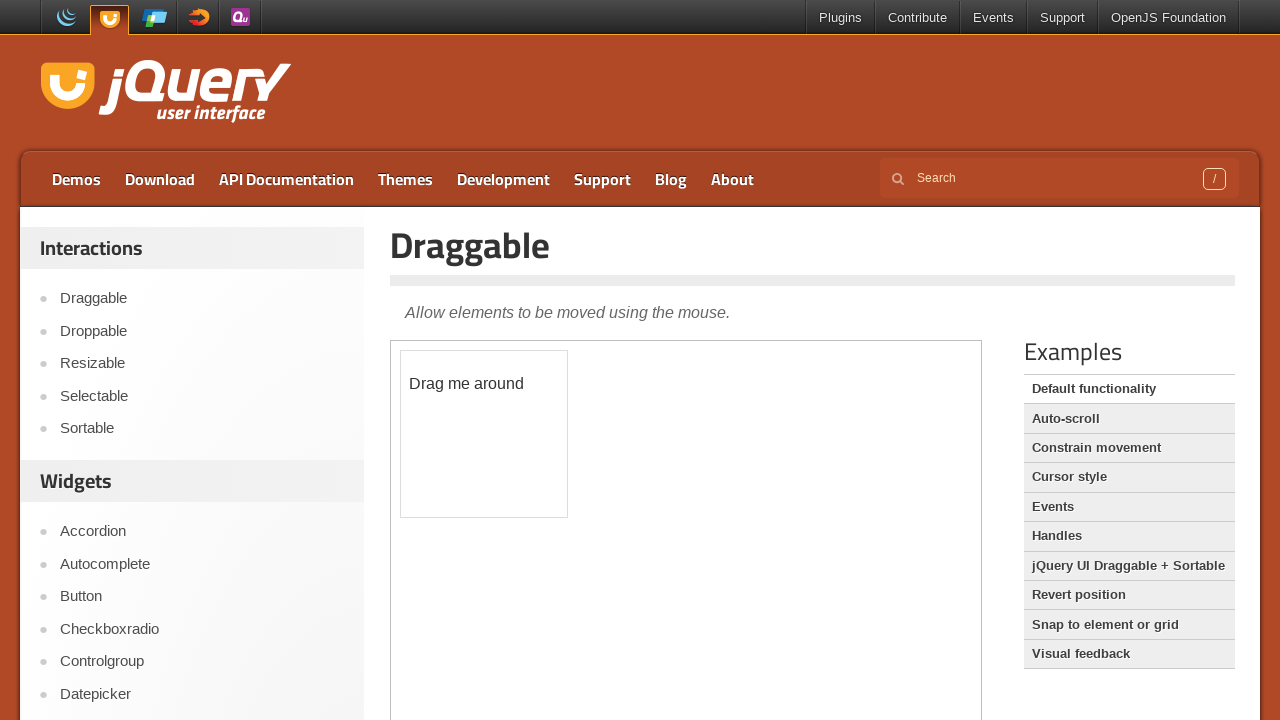

Pressed mouse button down to start drag at (484, 434)
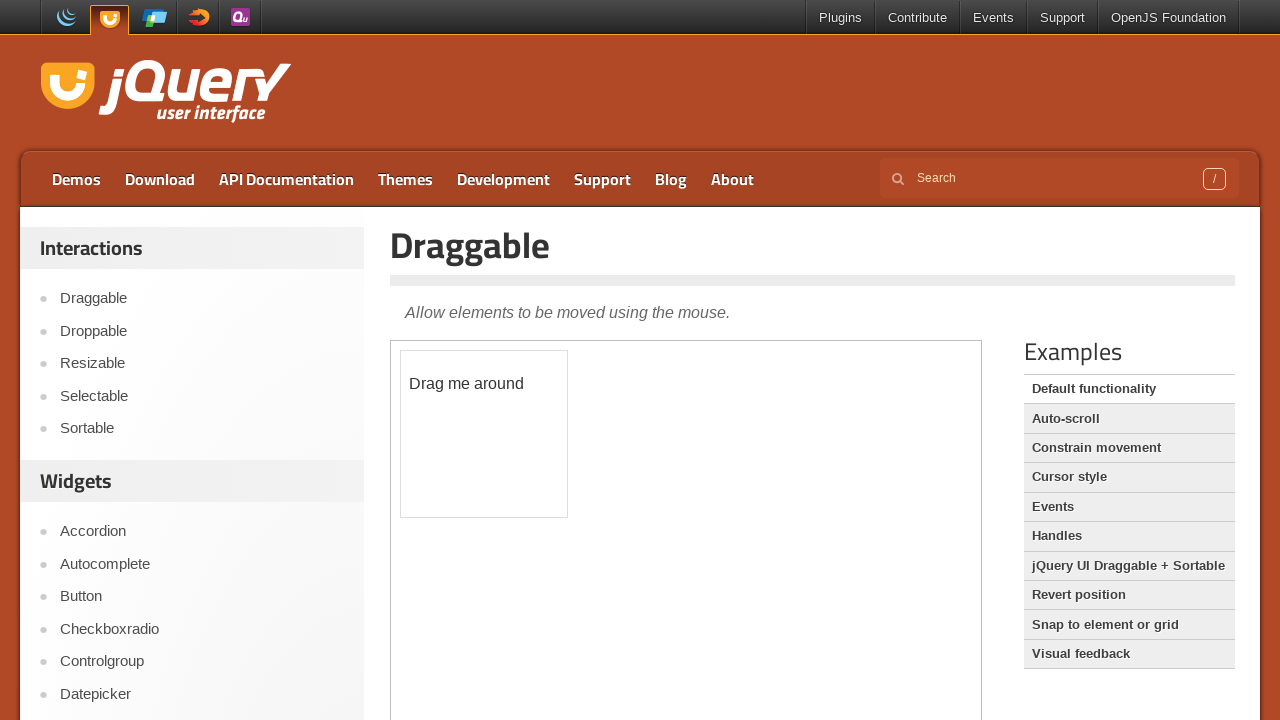

Dragged element 100px to the right and 50px down at (584, 484)
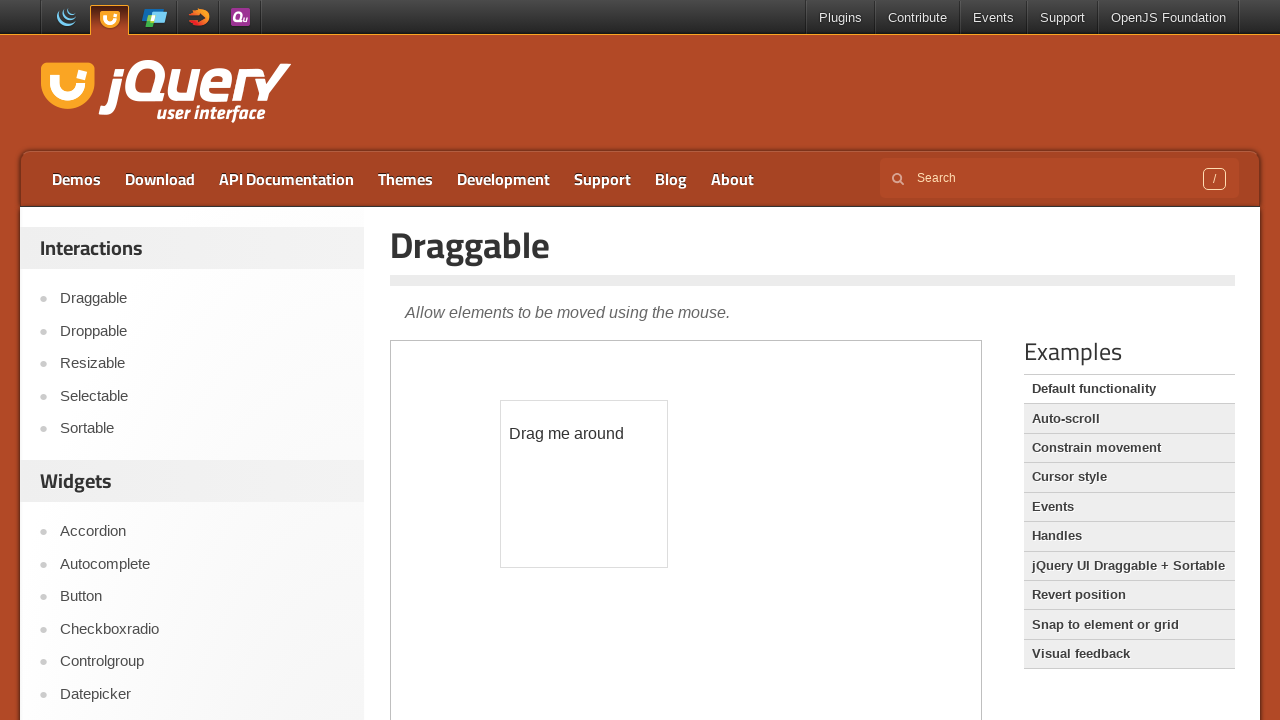

Released mouse button to complete the drag and drop operation at (584, 484)
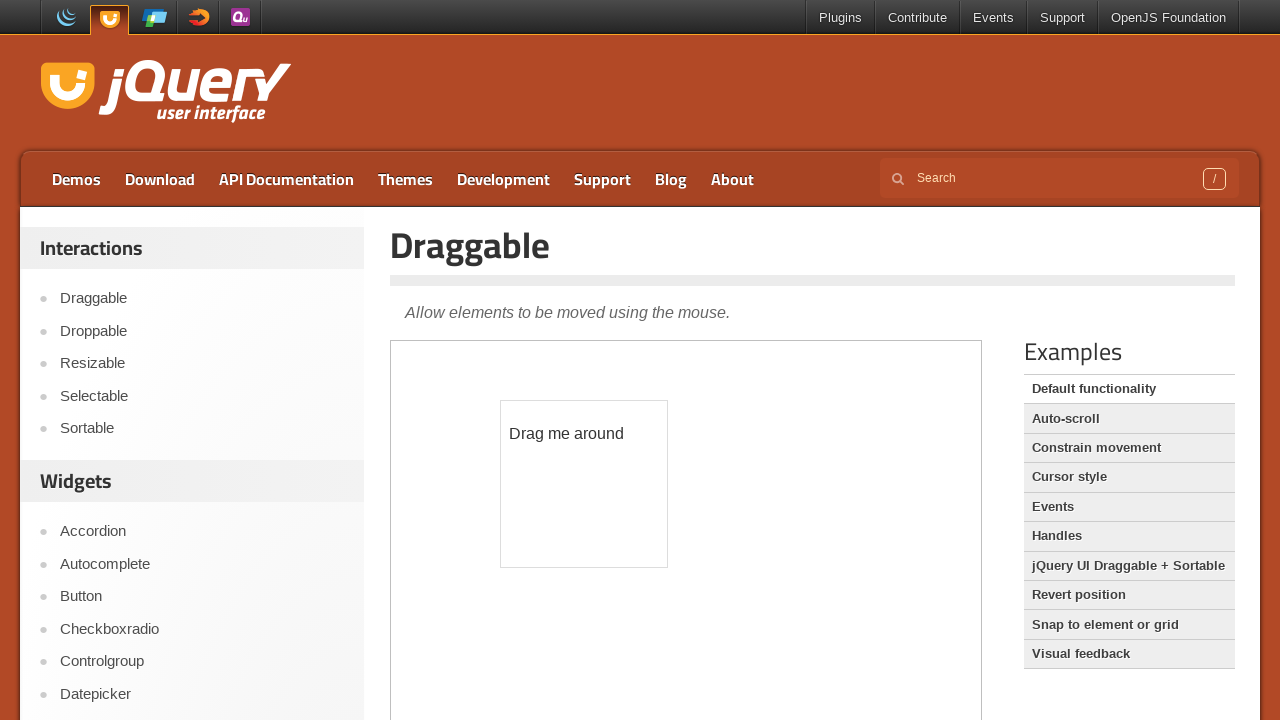

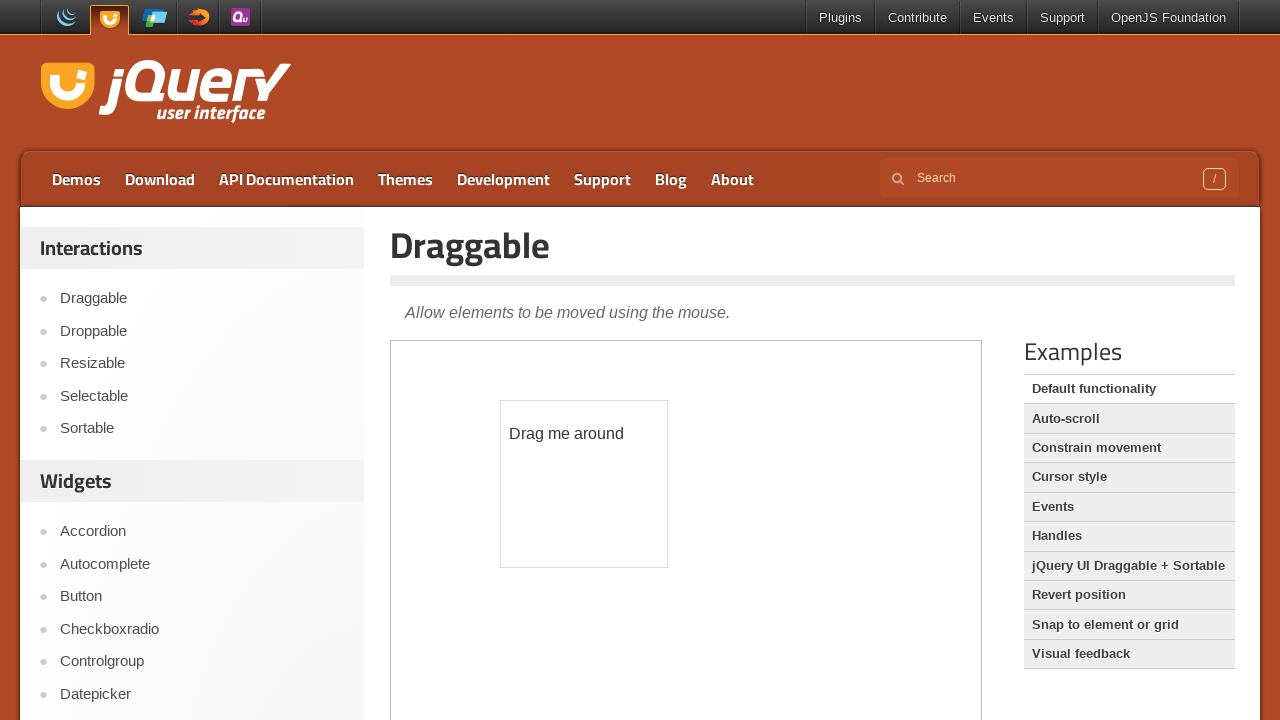